Tests dynamic loading functionality by clicking a start button and verifying that the expected text appears after loading

Starting URL: https://automationfc.github.io/dynamic-loading/

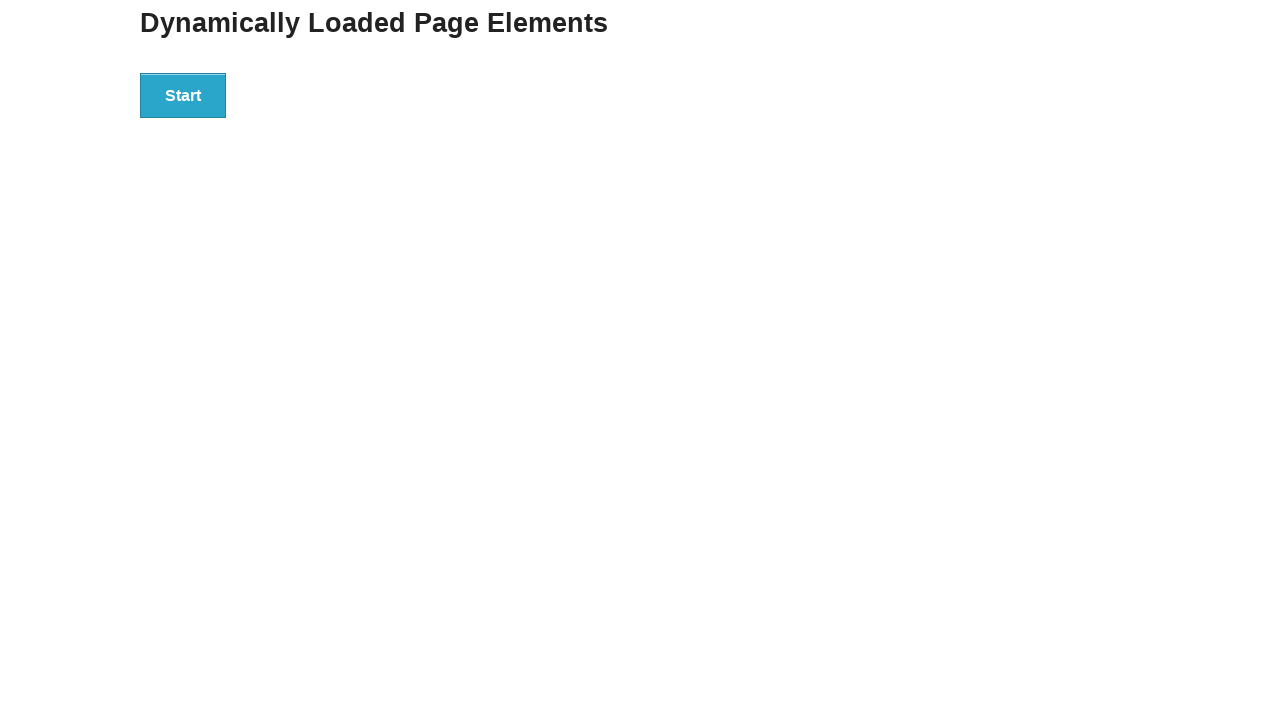

Clicked start button to trigger dynamic loading at (183, 95) on div#start button
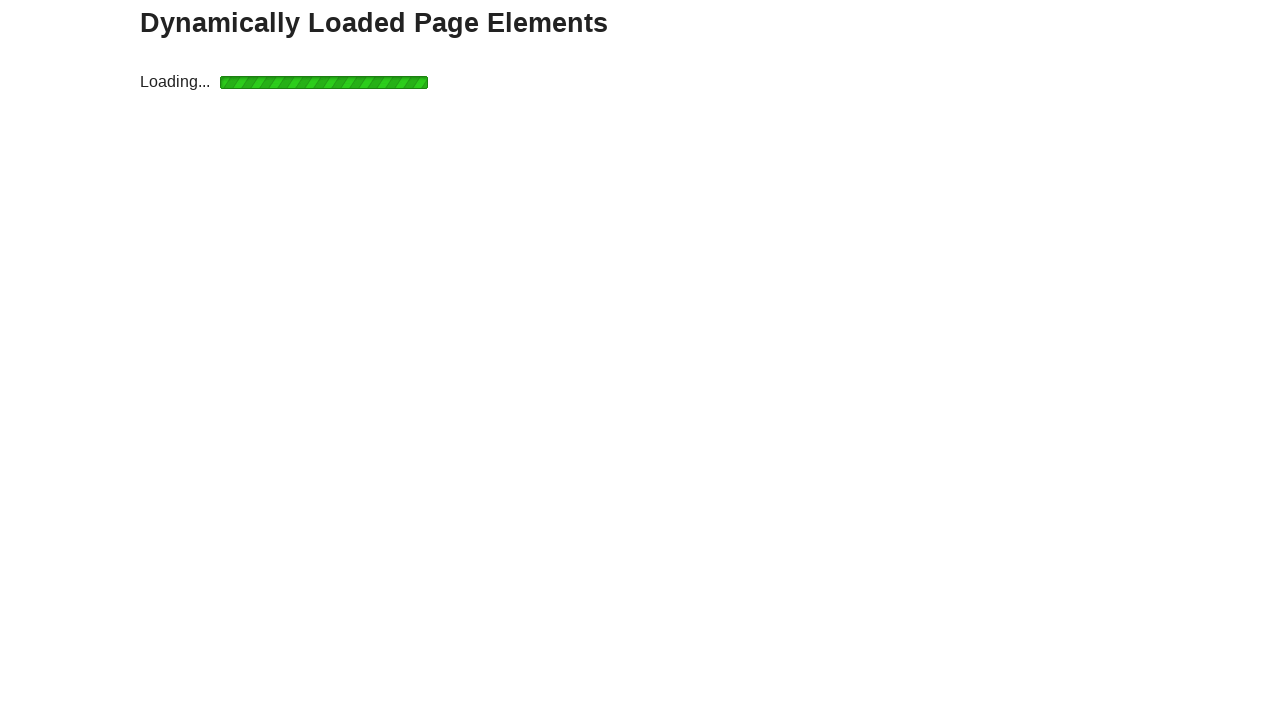

Waited for loading to complete and finish element appeared
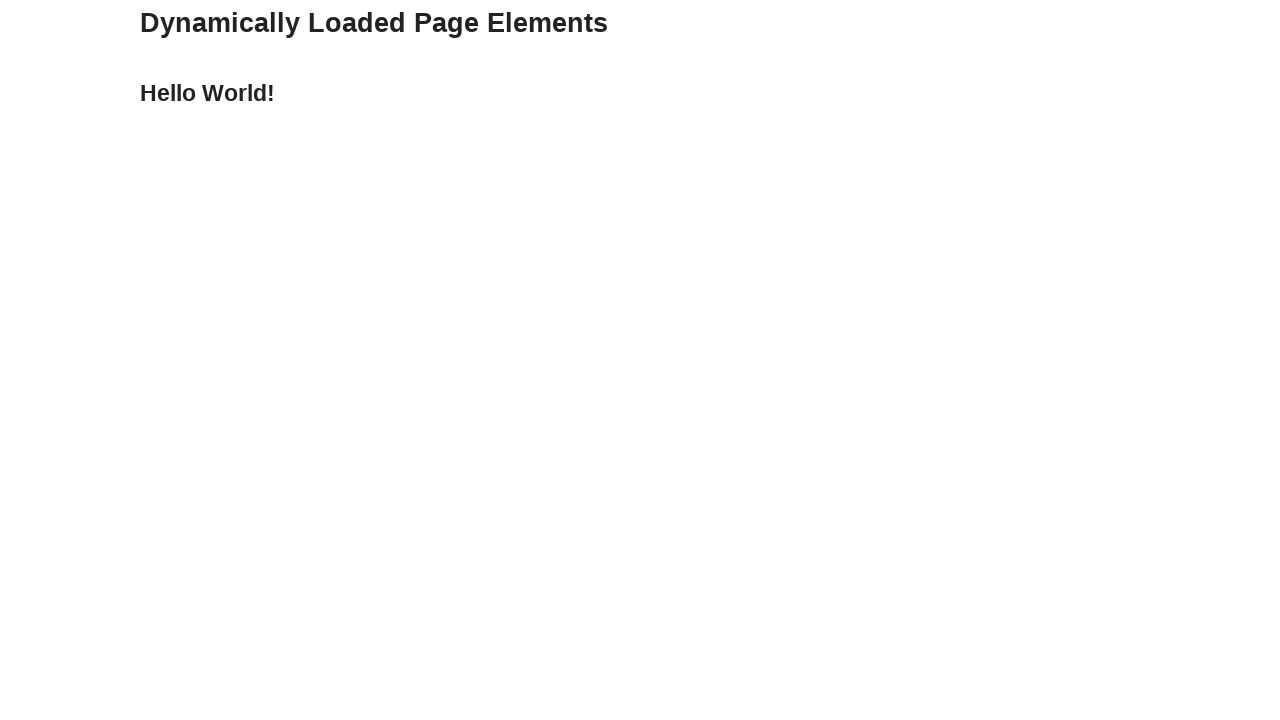

Verified that the loaded text is 'Hello World!'
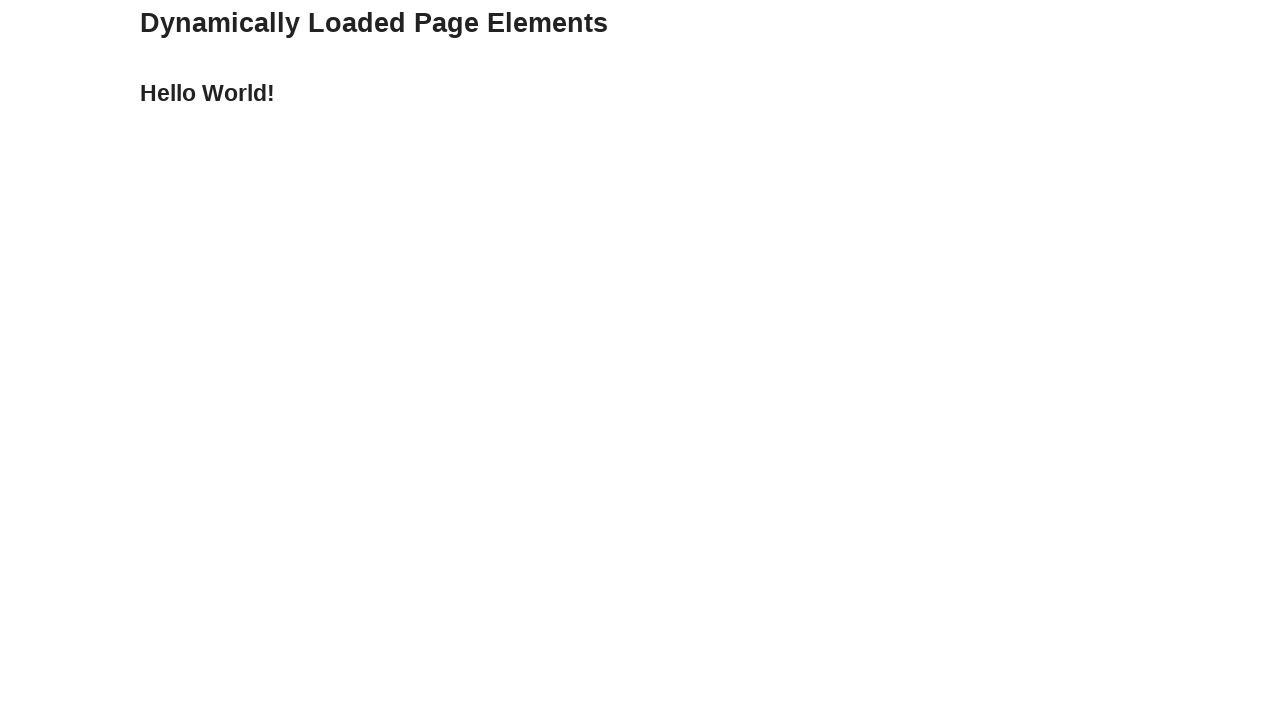

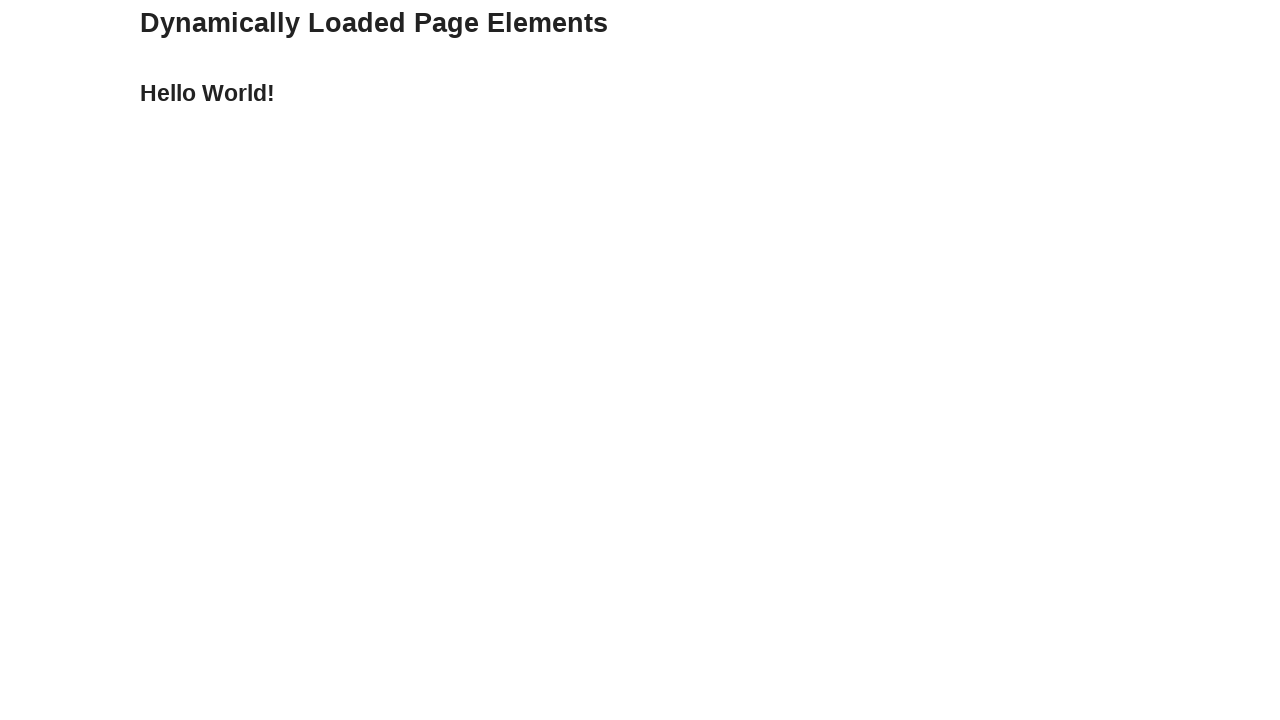